Tests the checkout flow on an e-commerce website by adding an item to cart, filling out shipping information, and completing the purchase

Starting URL: https://danube-web.shop/

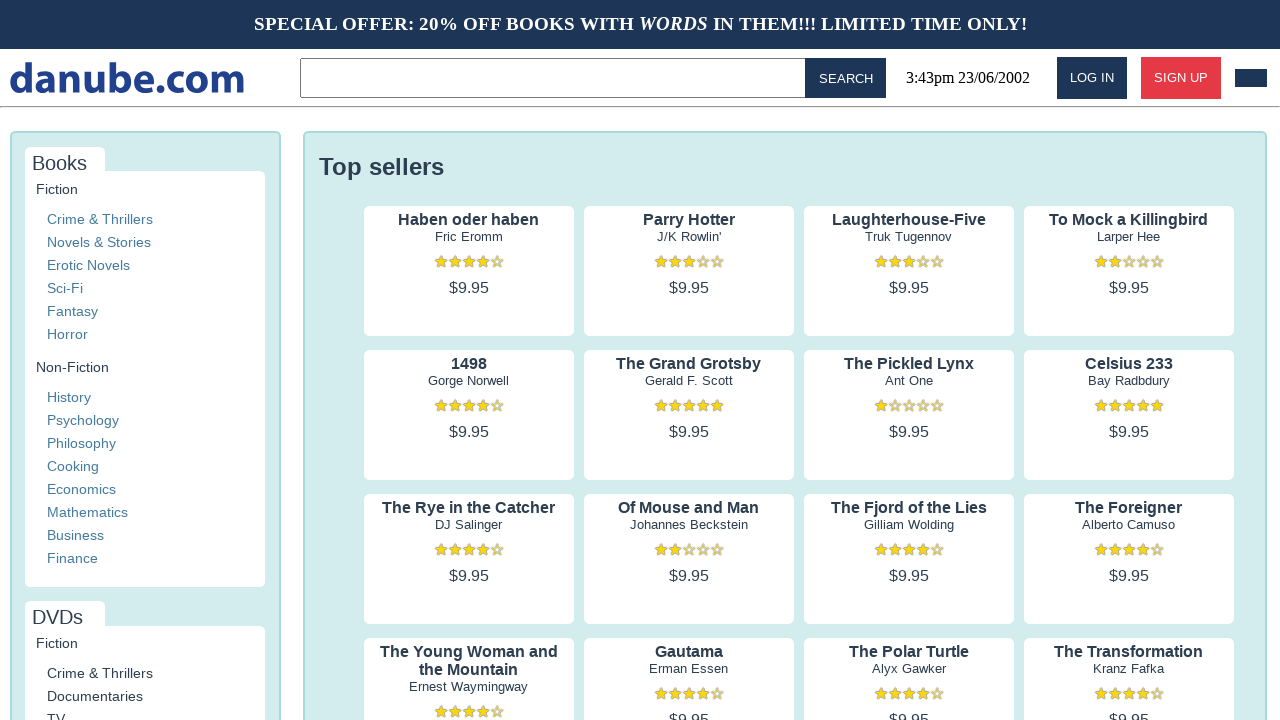

Clicked on product 'Haben oder haben' to view details at (469, 220) on internal:text="Haben oder haben"i
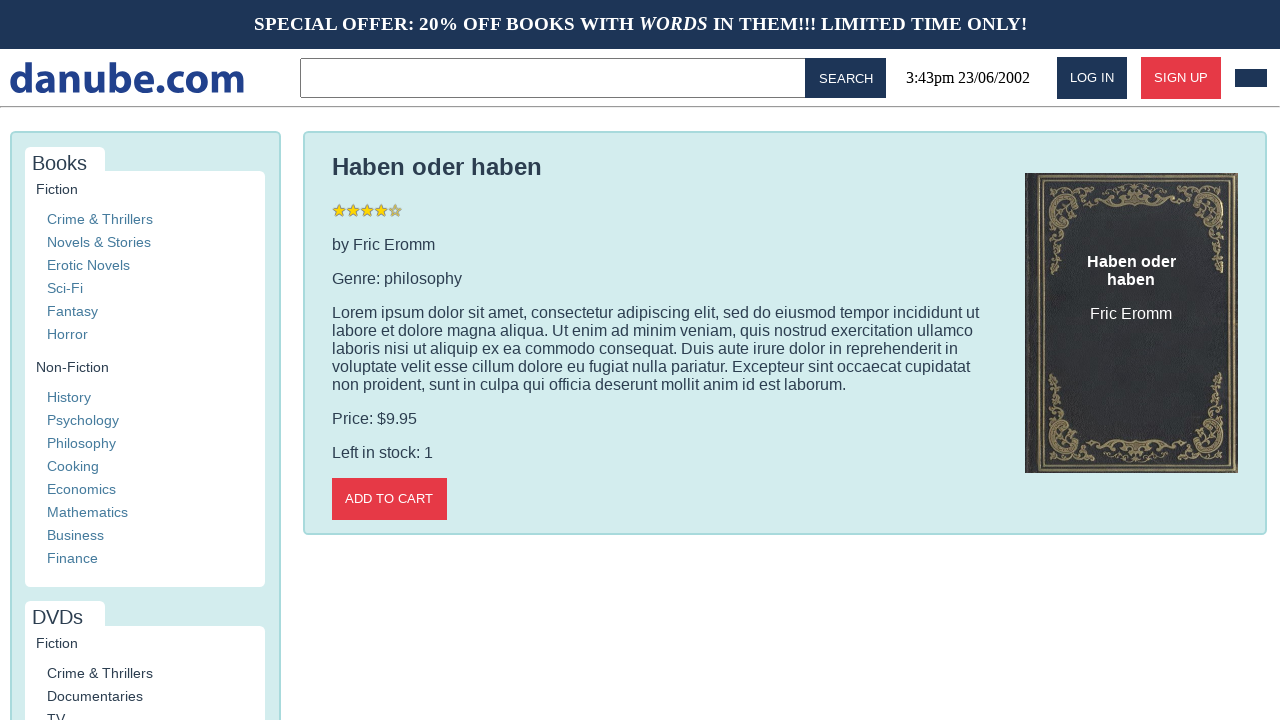

Clicked 'Add to cart' button at (389, 499) on internal:role=button[name="Add to cart"i]
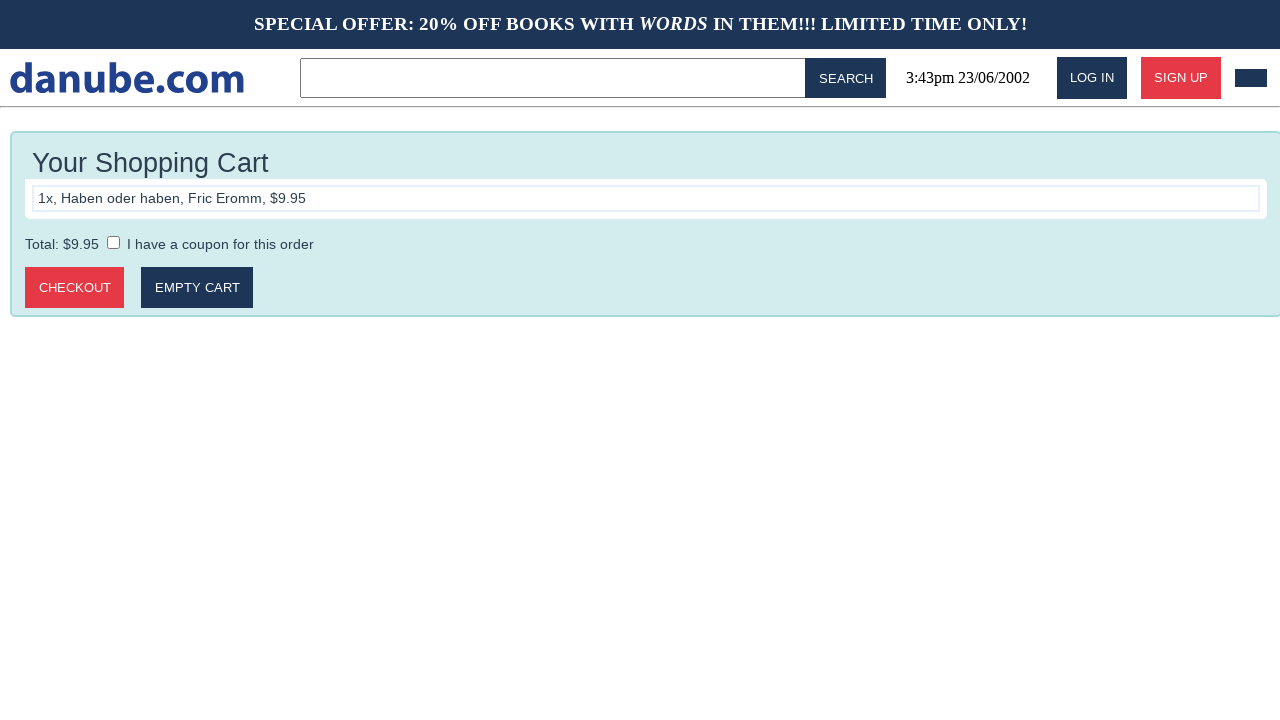

Clicked 'Checkout' button at (75, 288) on internal:role=button[name="Checkout"i]
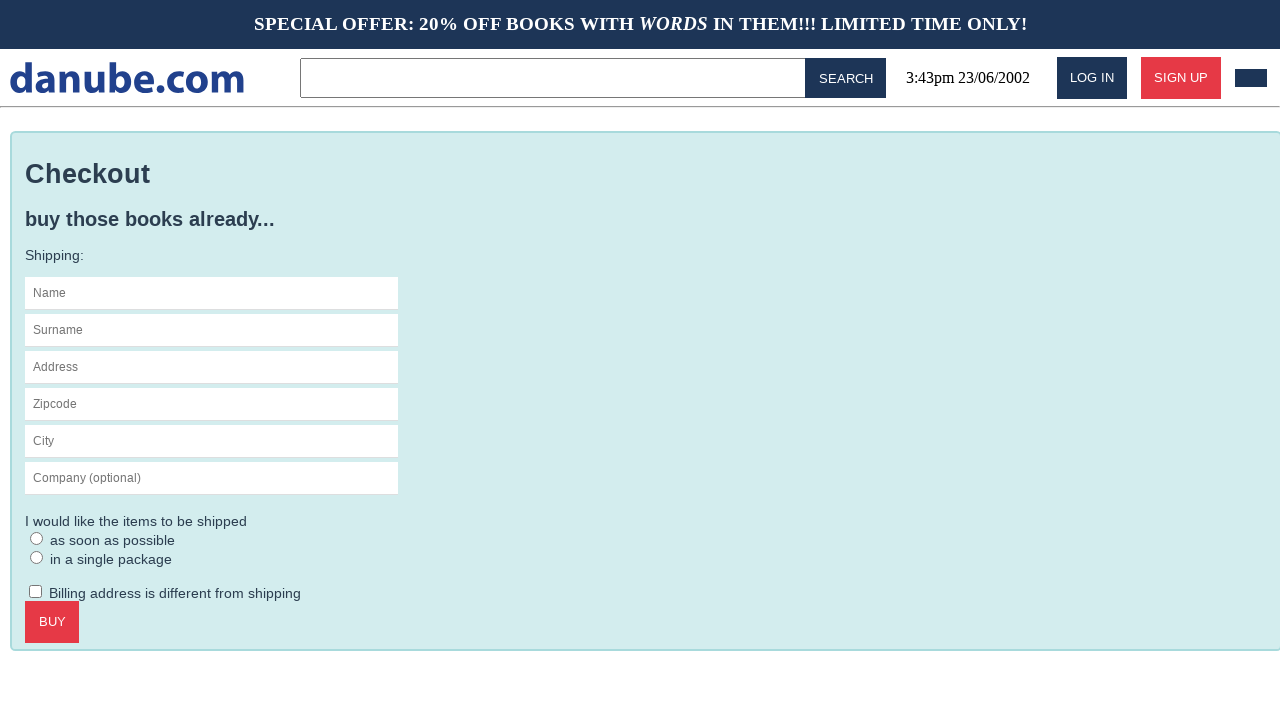

Filled first name field with 'Max' on #s-name
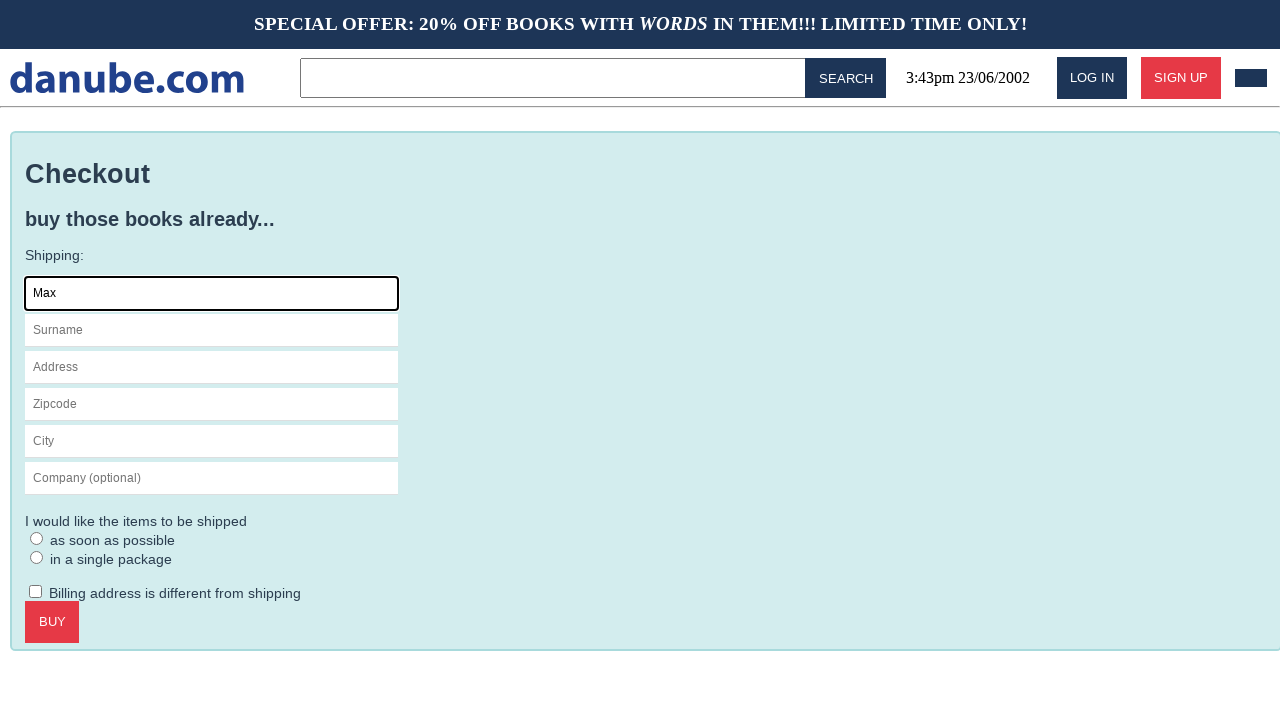

Filled surname field with 'Mustermann' on internal:attr=[placeholder="Surname"i]
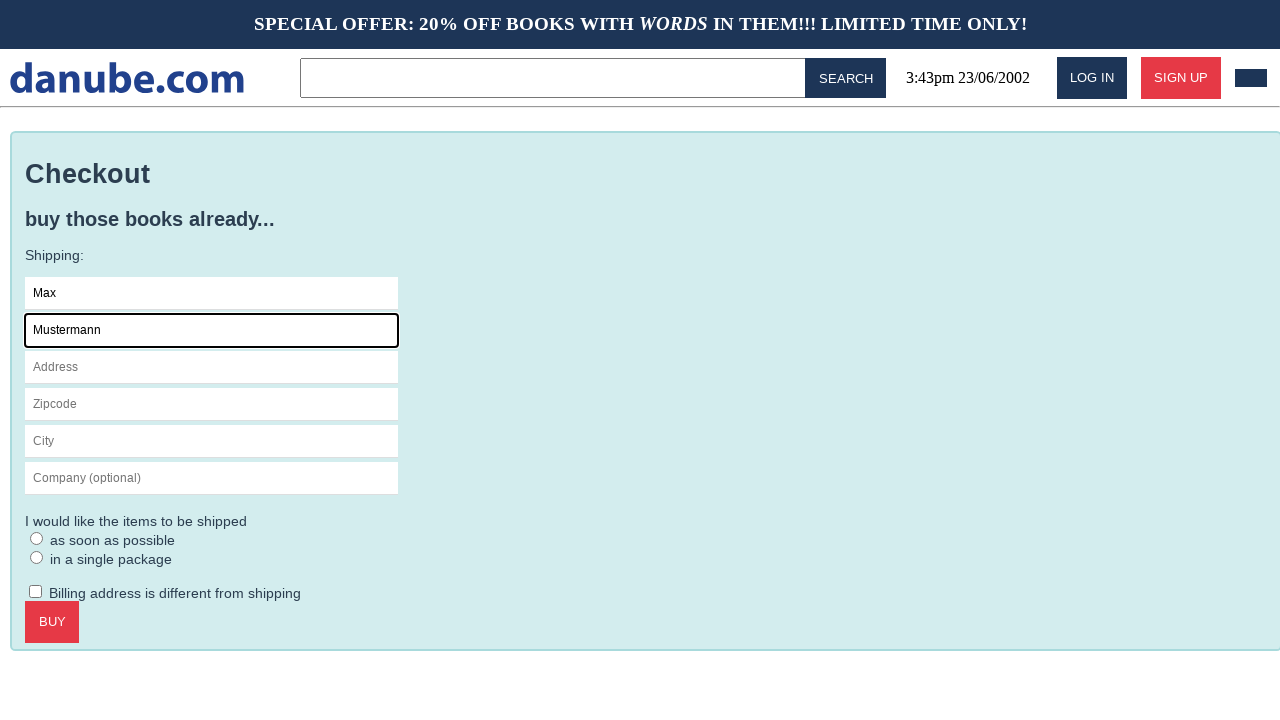

Filled address field with 'Charlottenstr. 57' on internal:attr=[placeholder="Address"i]
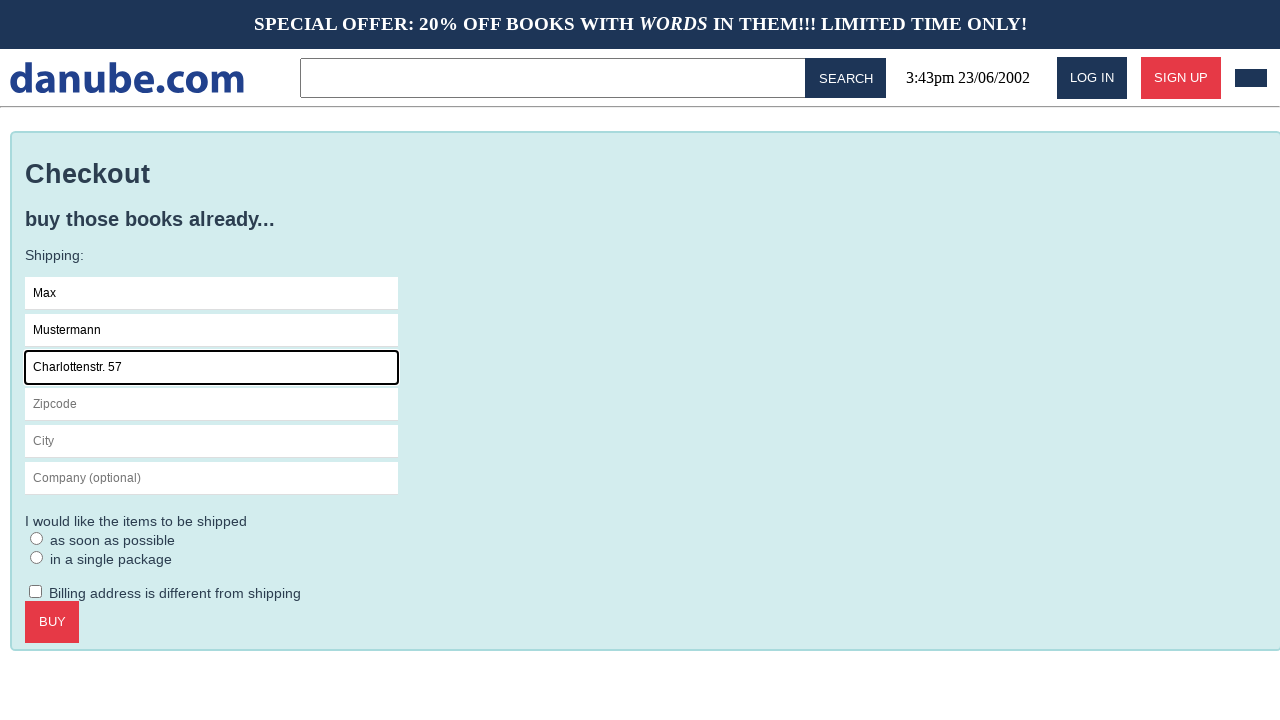

Filled zipcode field with '10117' on internal:attr=[placeholder="Zipcode"i]
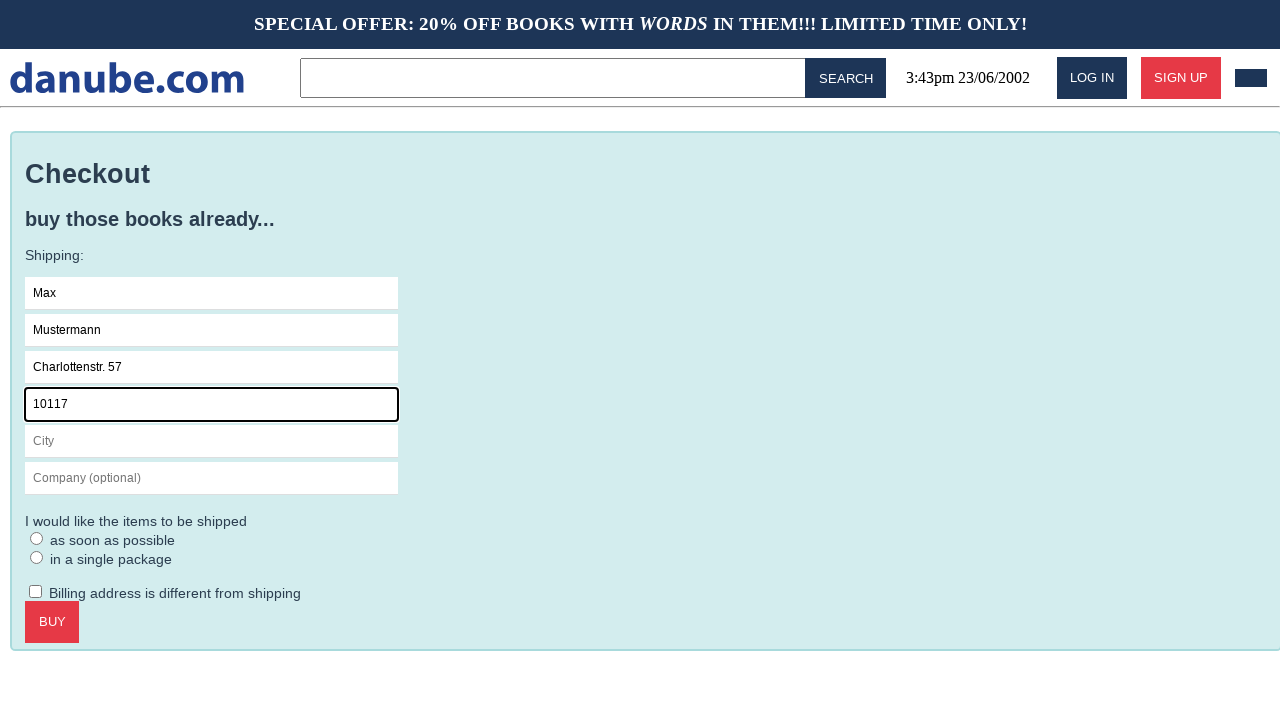

Filled city field with 'Berlin' on internal:attr=[placeholder="City"i]
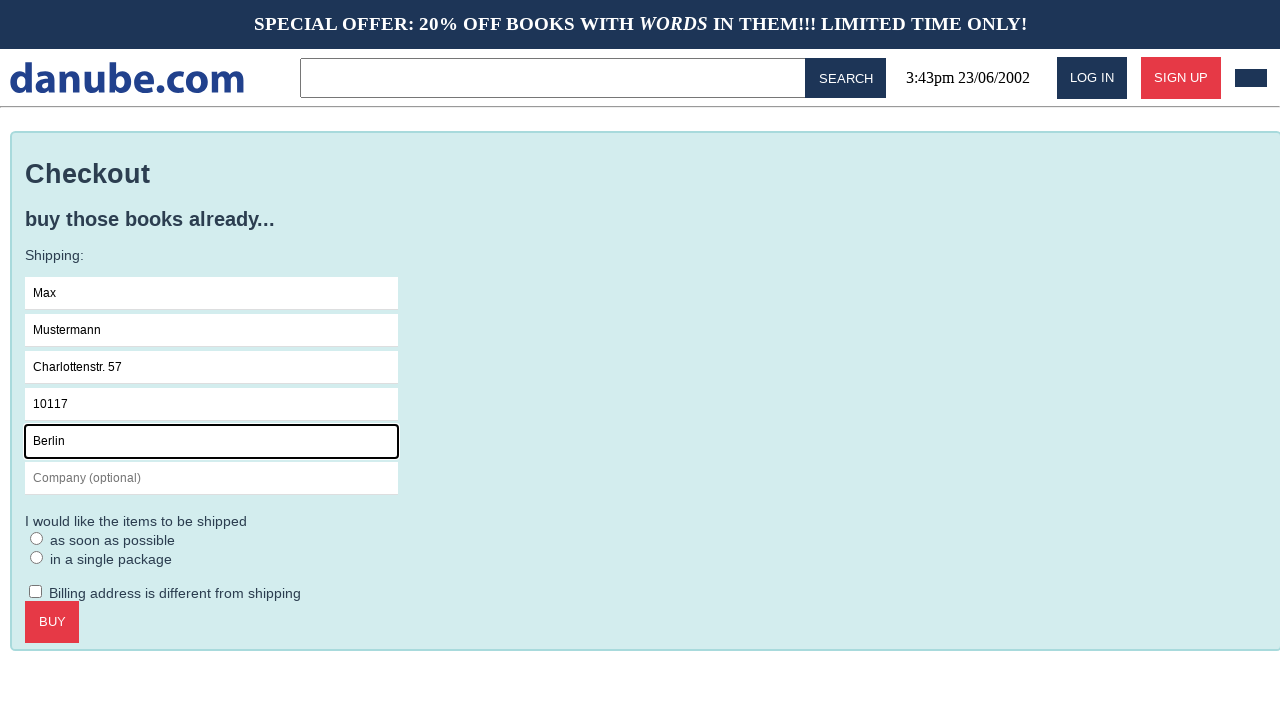

Filled company field with 'Firma GmbH' on internal:attr=[placeholder="Company (optional)"i]
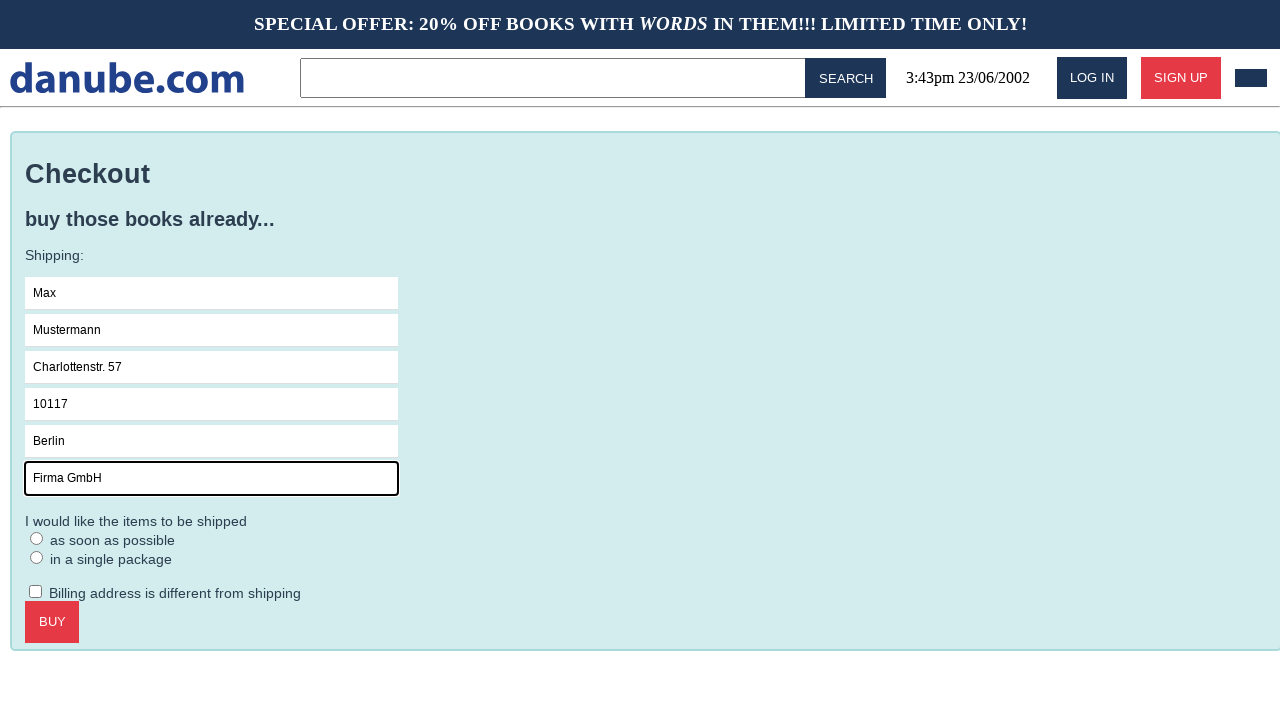

Selected 'as soon as possible' delivery option at (37, 538) on internal:label="as soon as possible"i
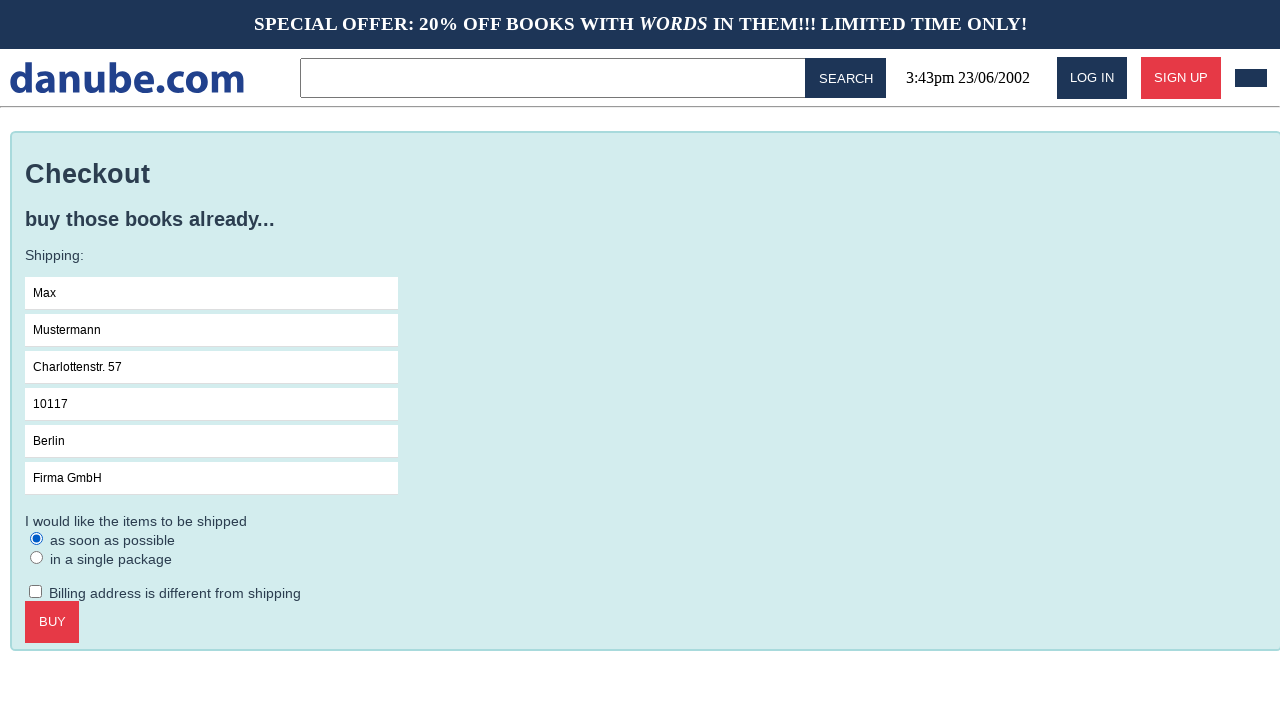

Clicked 'Buy' button to complete purchase at (52, 622) on internal:role=button[name="Buy"i]
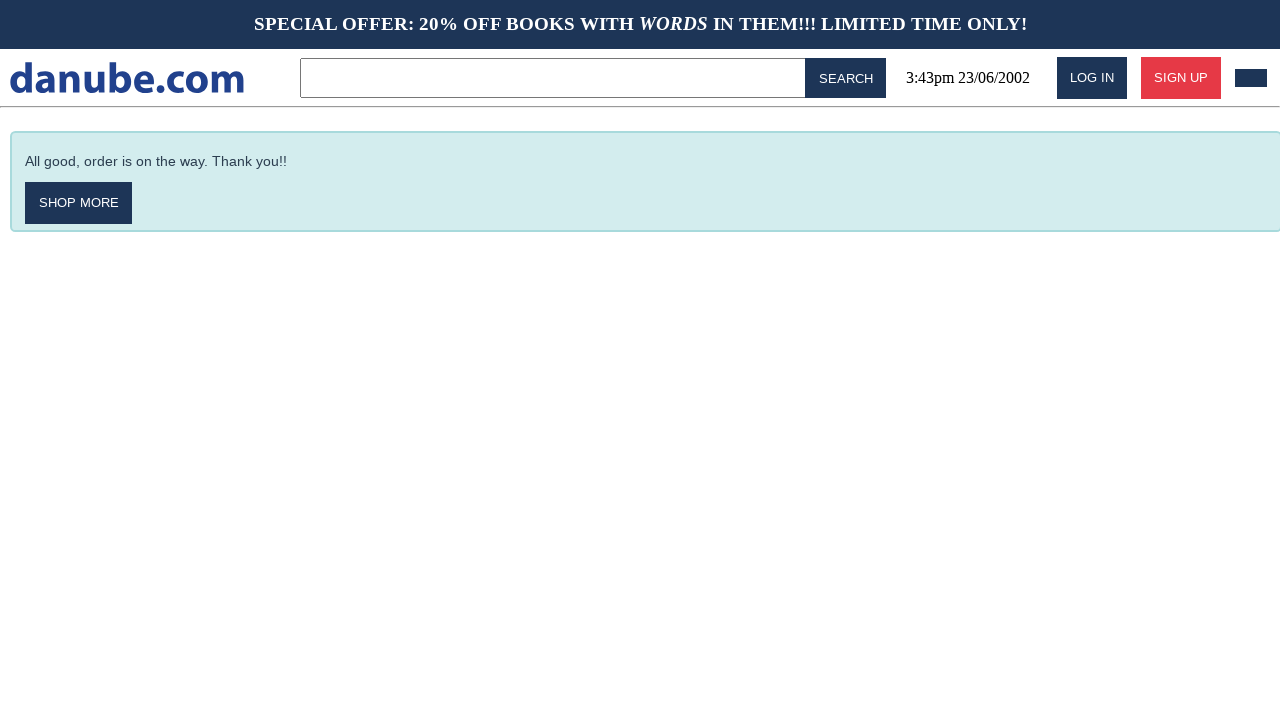

Order confirmation message appeared
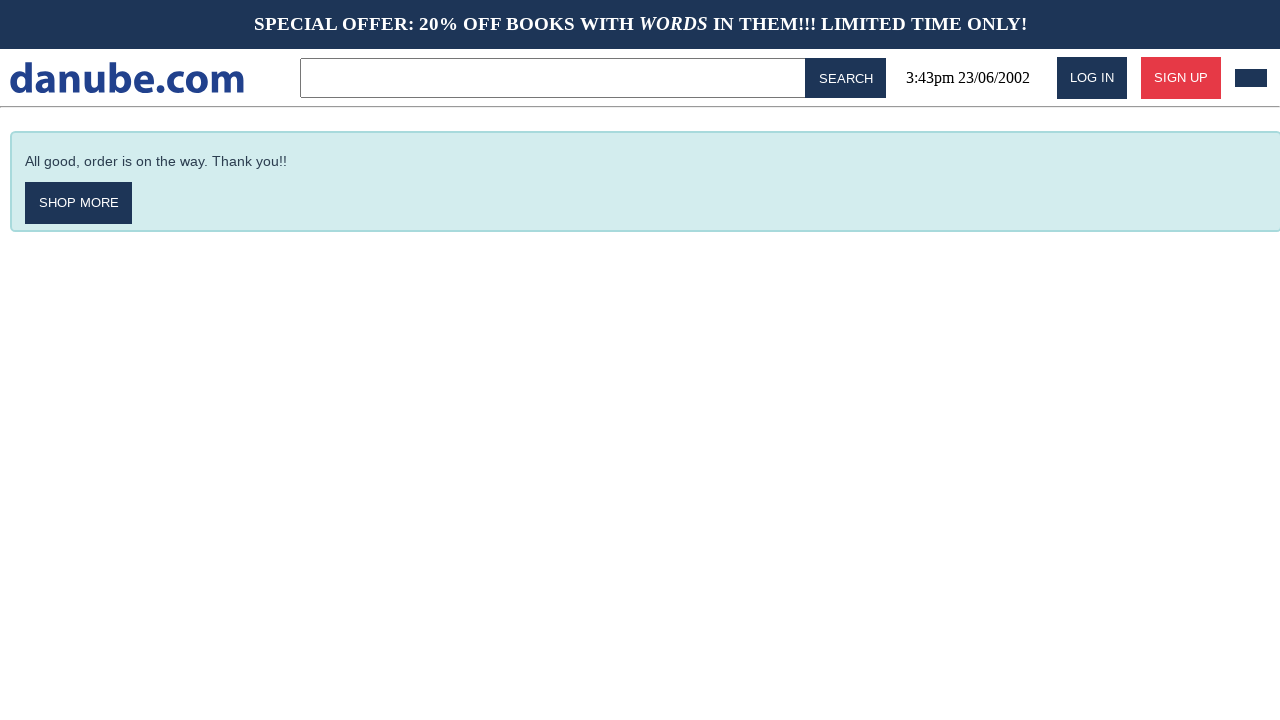

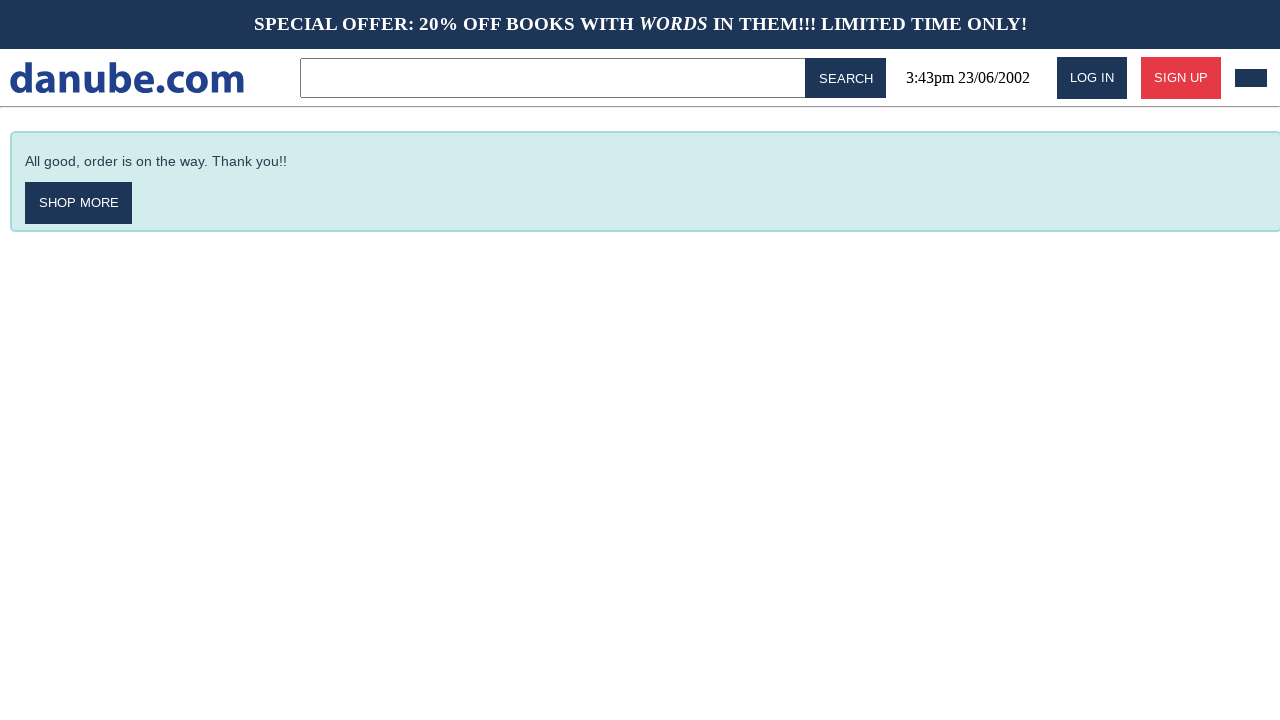